Tests mouse hover functionality by hovering over a mouse-hover element and then moving to a "Top" link within the hover menu

Starting URL: https://www.rahulshettyacademy.com/AutomationPractice/

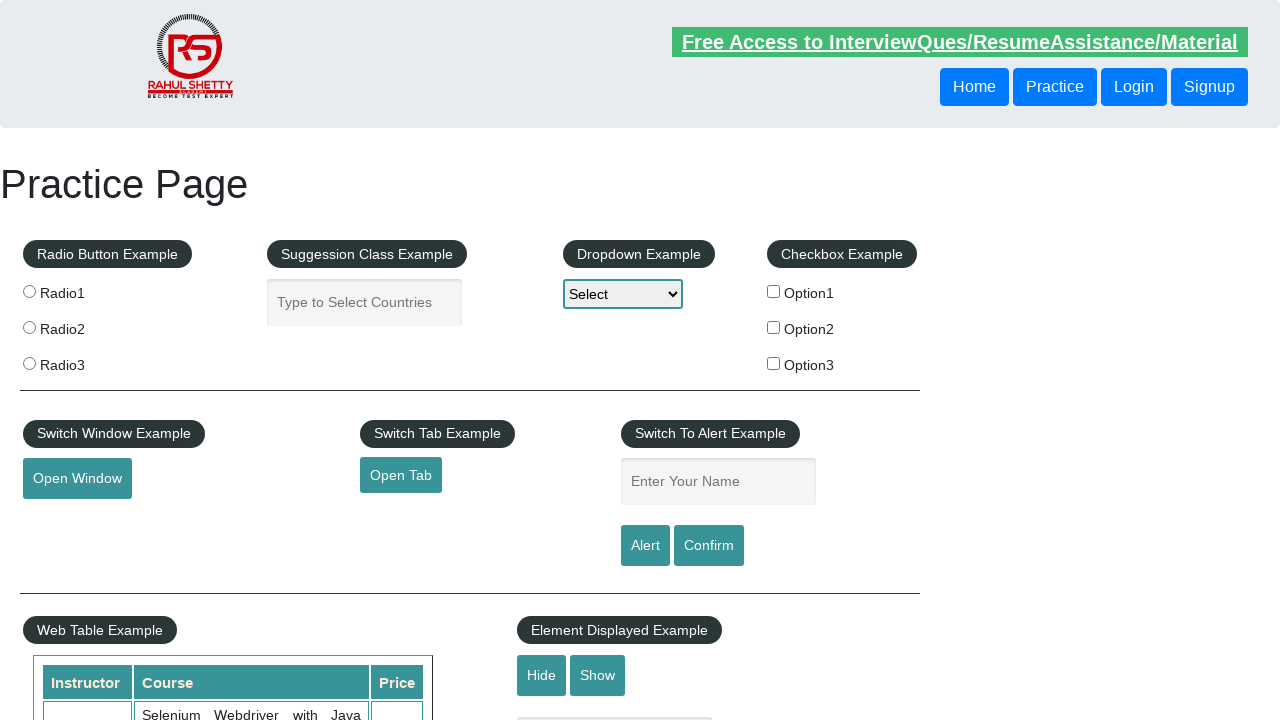

Navigated to Rahul Shetty Academy automation practice page
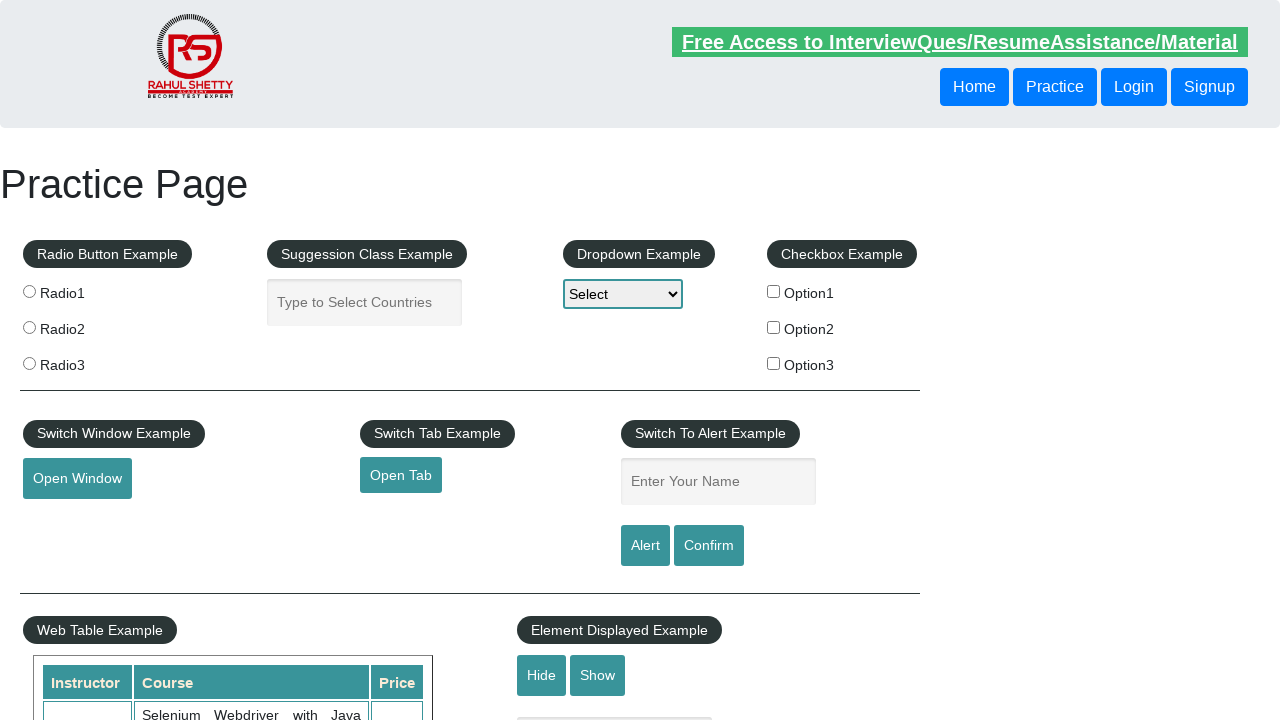

Hovered over mouse-hover element to display hover menu at (109, 361) on div.mouse-hover
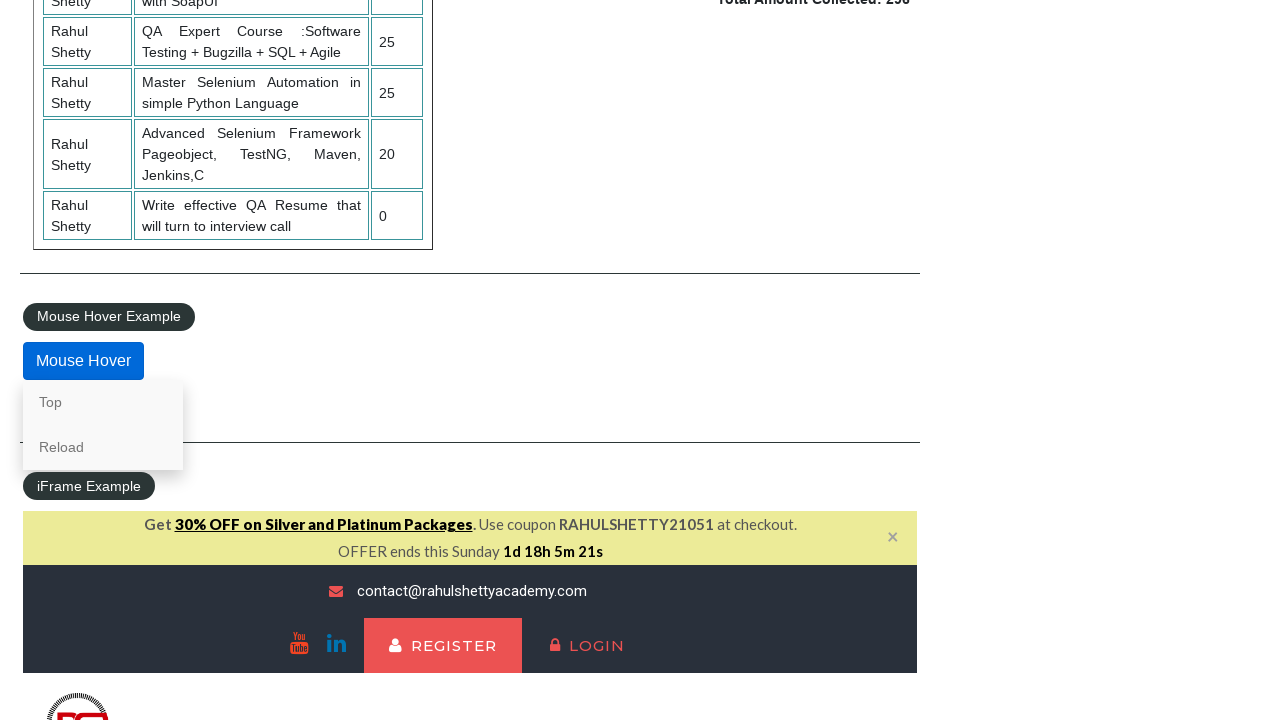

Hovered over 'Top' link within the hover menu at (103, 402) on div.mouse-hover div a:text('Top')
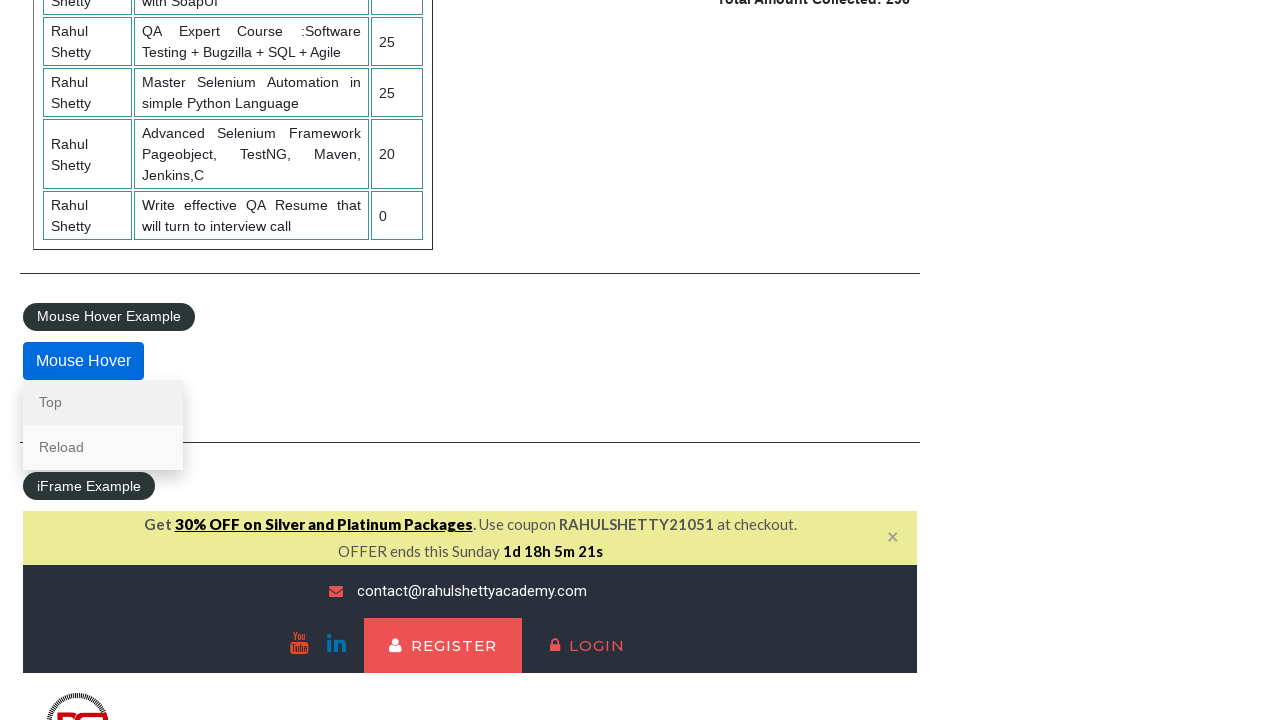

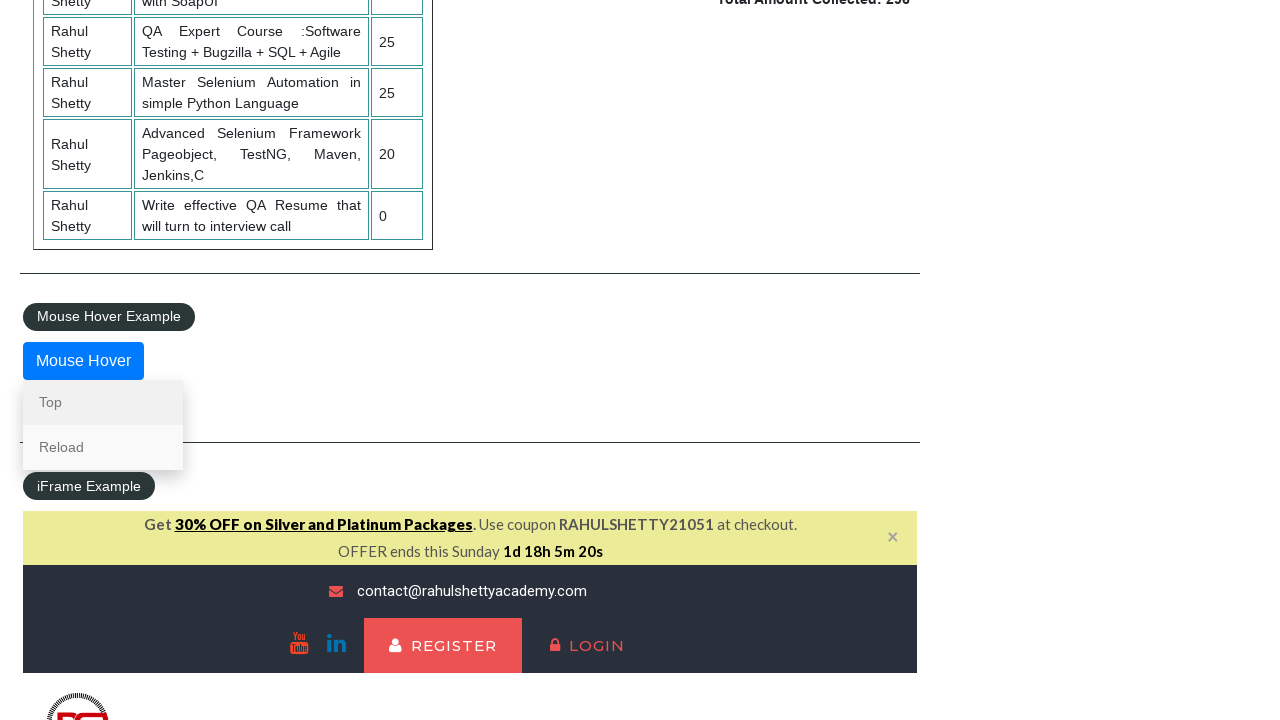